Tests that edits are cancelled when pressing Escape

Starting URL: https://demo.playwright.dev/todomvc

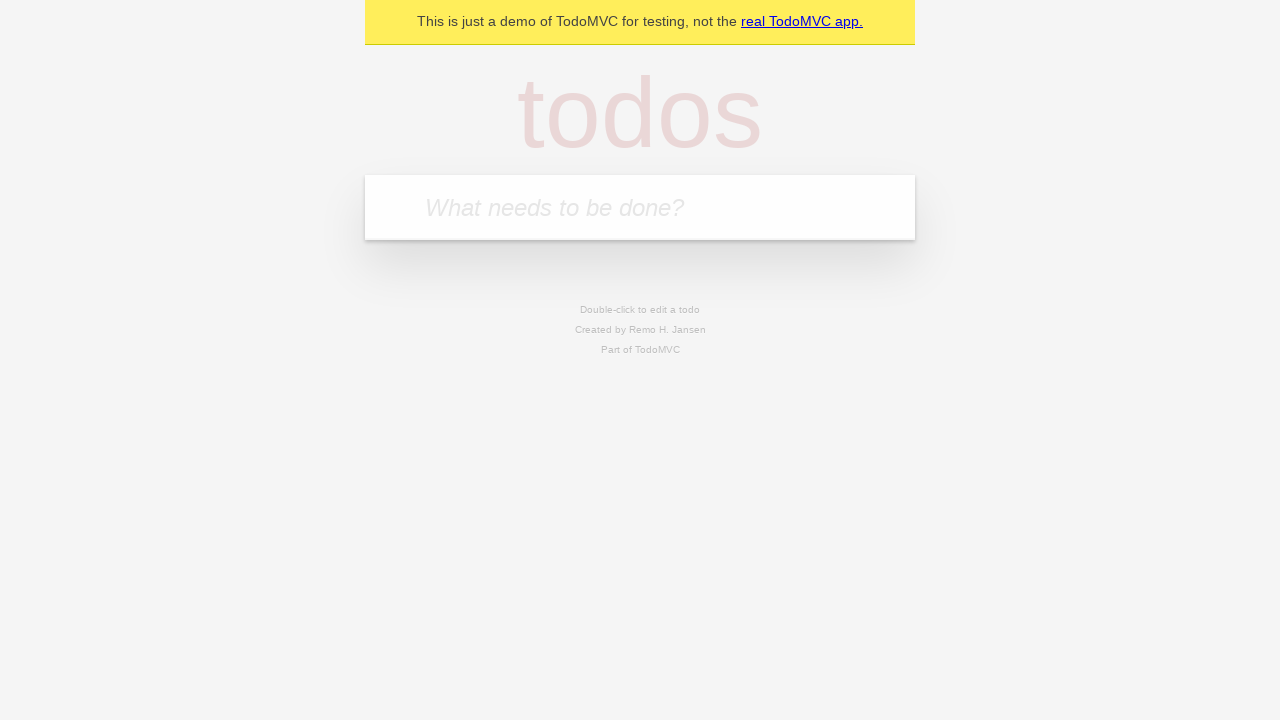

Filled todo input with 'buy some cheese' on internal:attr=[placeholder="What needs to be done?"i]
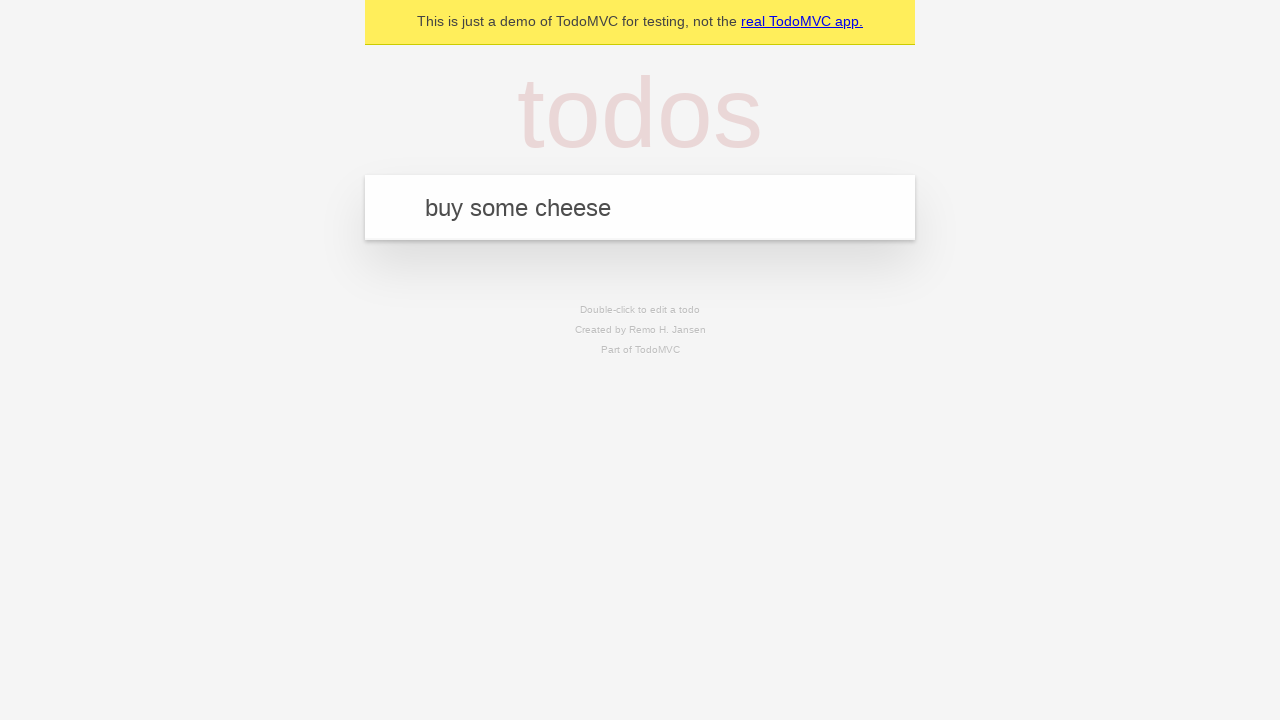

Pressed Enter to create first todo on internal:attr=[placeholder="What needs to be done?"i]
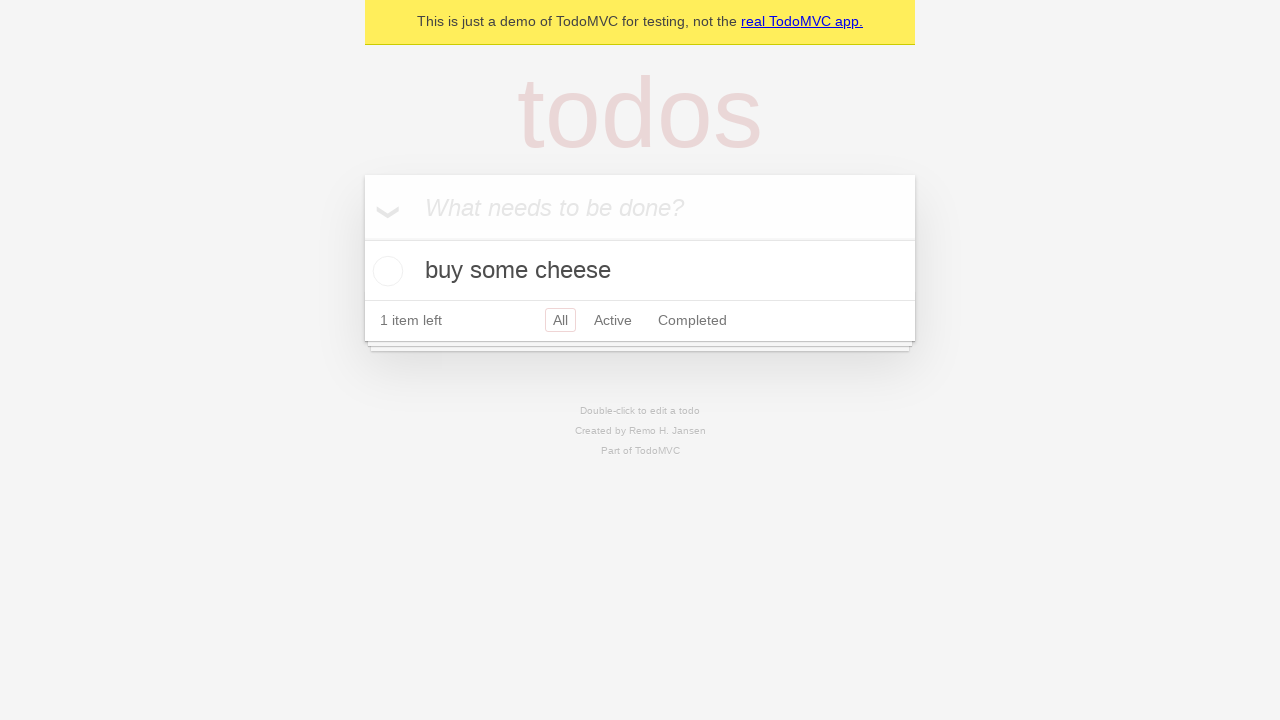

Filled todo input with 'feed the cat' on internal:attr=[placeholder="What needs to be done?"i]
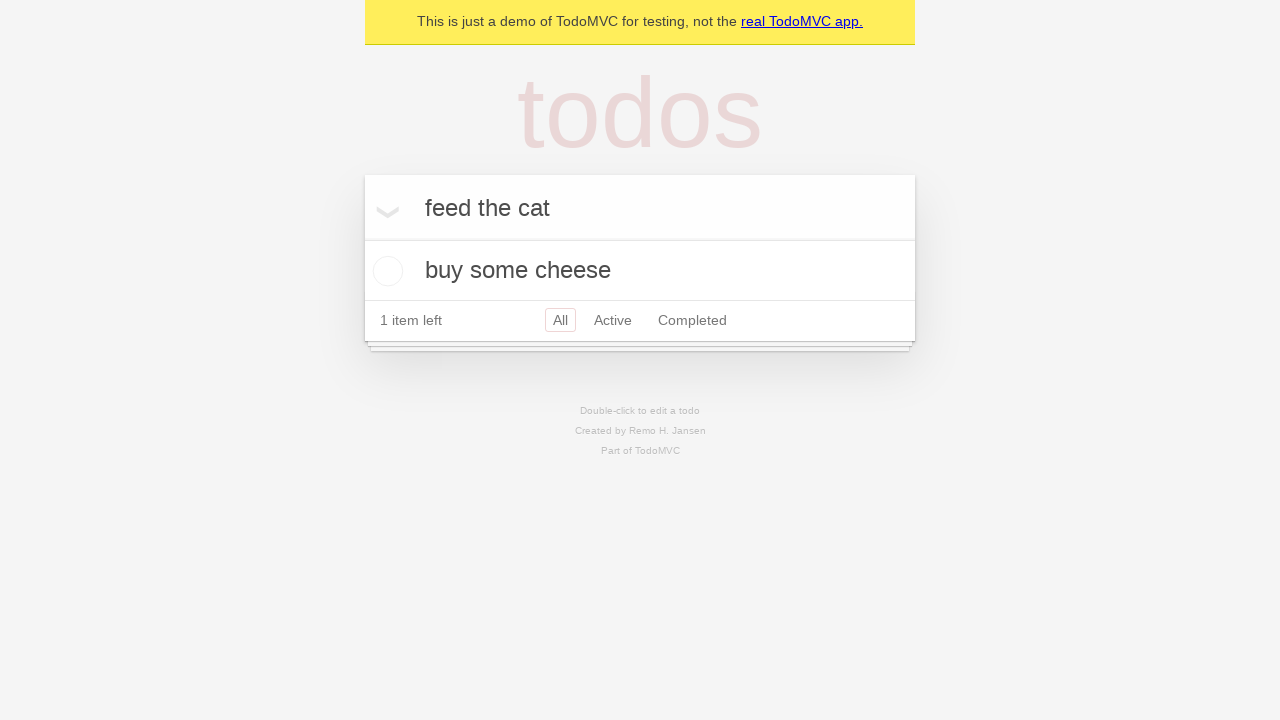

Pressed Enter to create second todo on internal:attr=[placeholder="What needs to be done?"i]
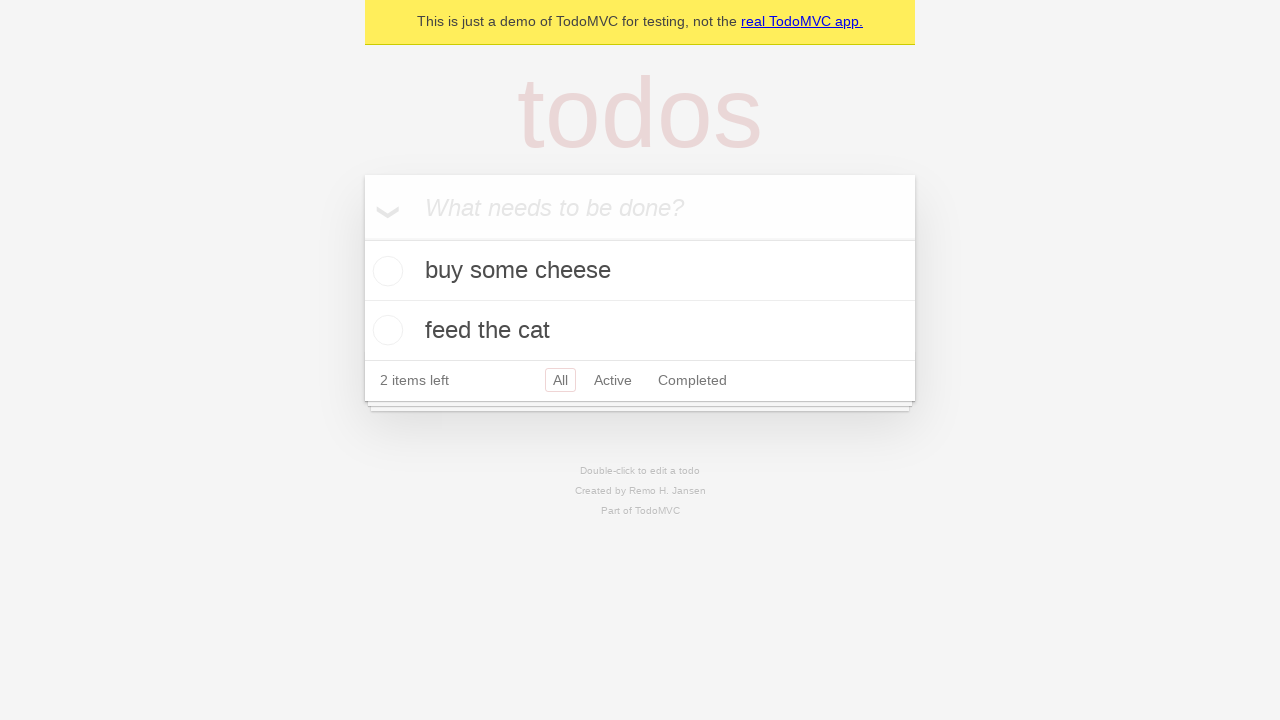

Filled todo input with 'book a doctors appointment' on internal:attr=[placeholder="What needs to be done?"i]
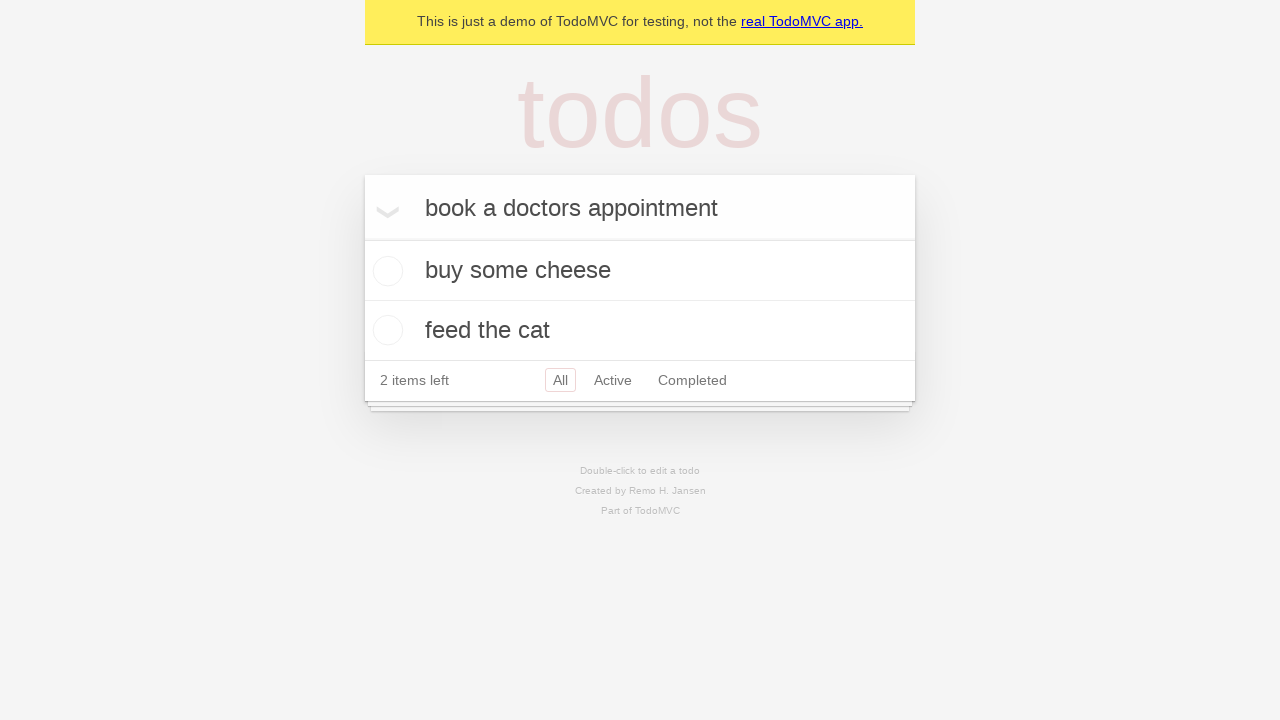

Pressed Enter to create third todo on internal:attr=[placeholder="What needs to be done?"i]
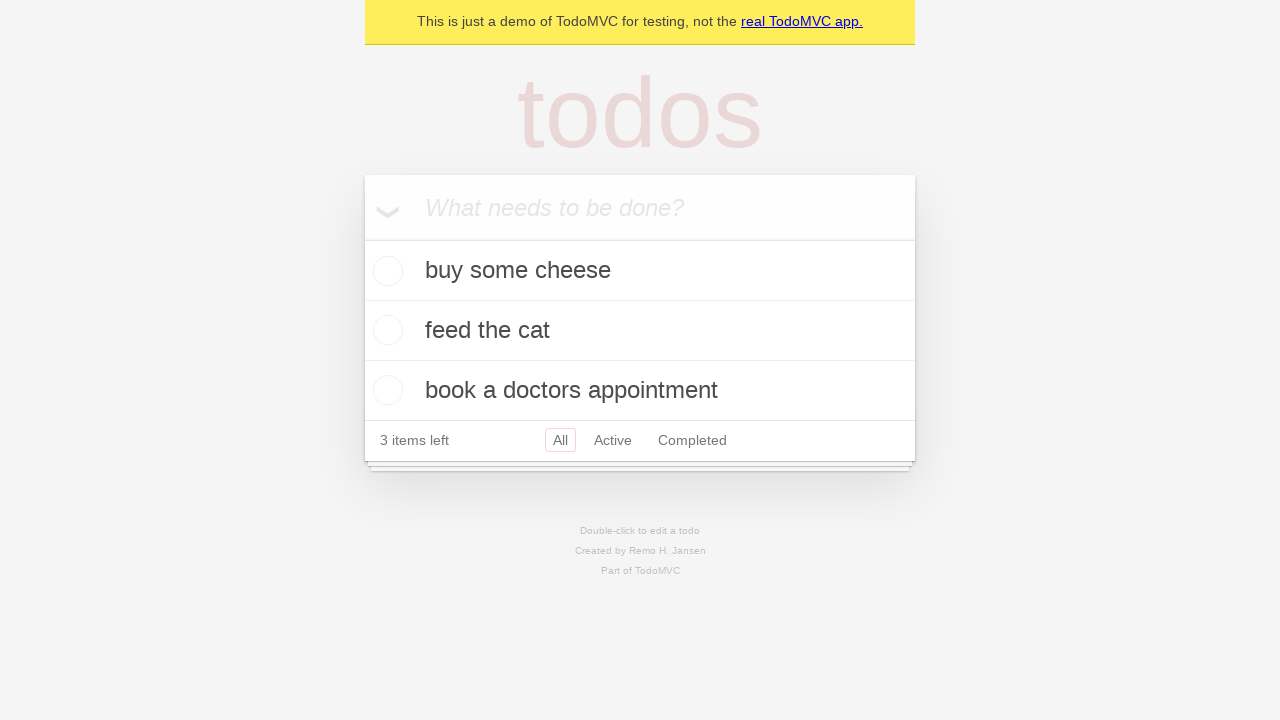

Waited for all todos to load
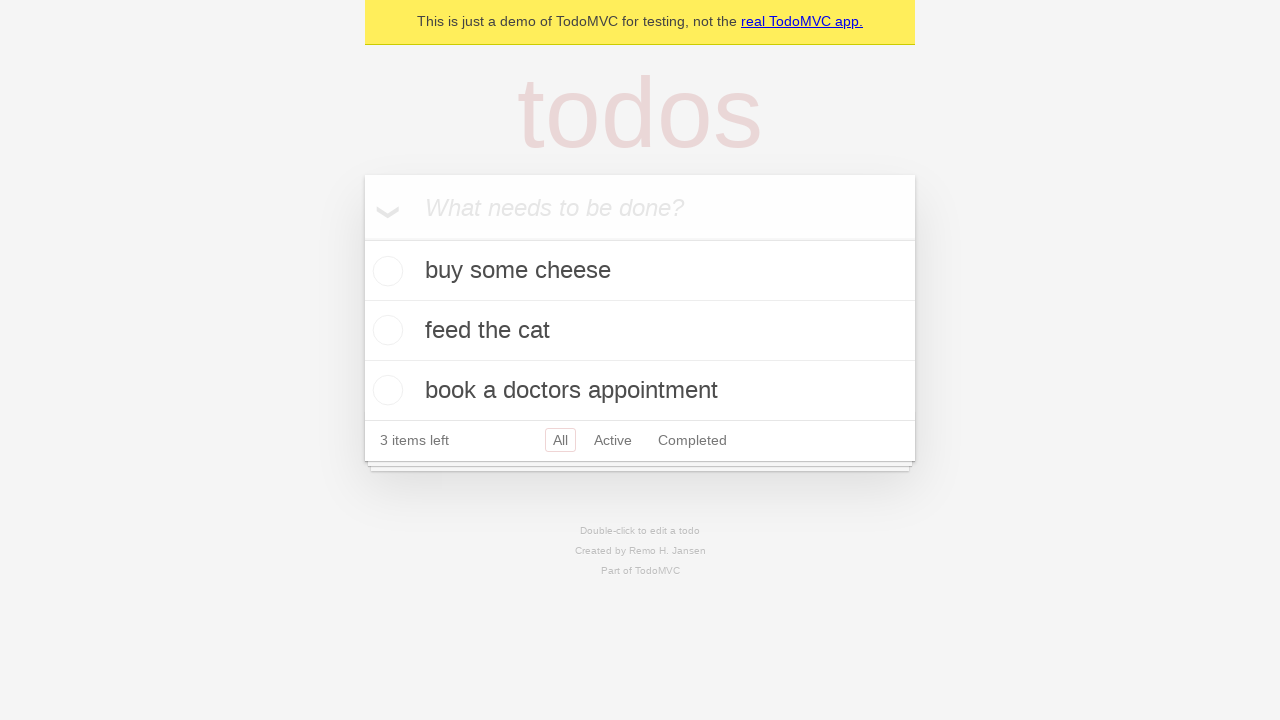

Double-clicked second todo to enter edit mode at (640, 331) on .todo-list li >> nth=1
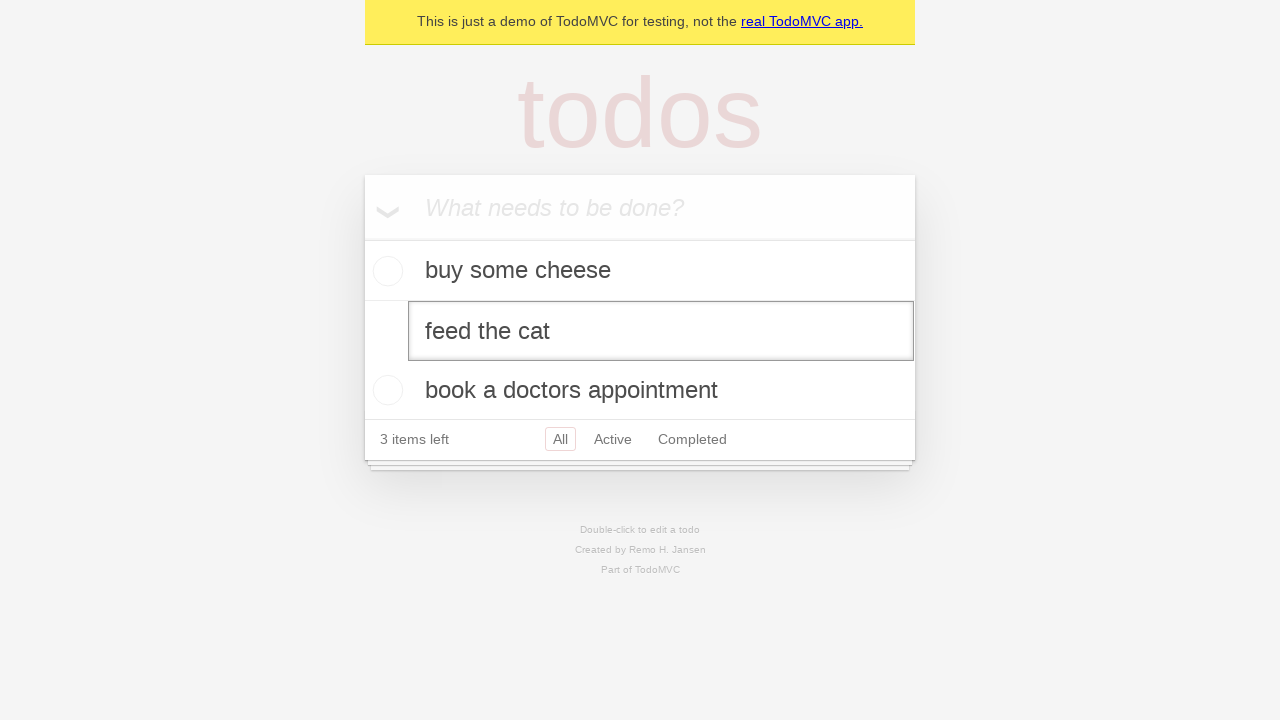

Changed todo text to 'buy some sausages' in edit field on .todo-list li >> nth=1 >> .edit
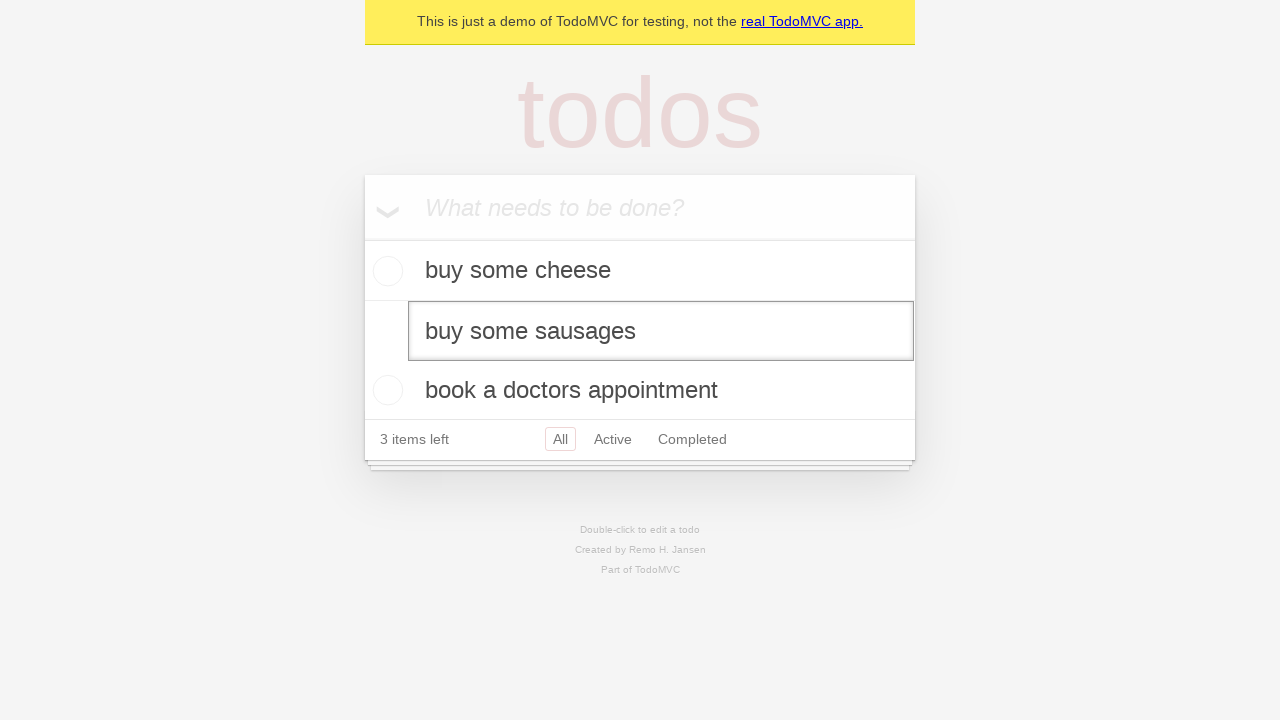

Pressed Escape to cancel edit without saving changes on .todo-list li >> nth=1 >> .edit
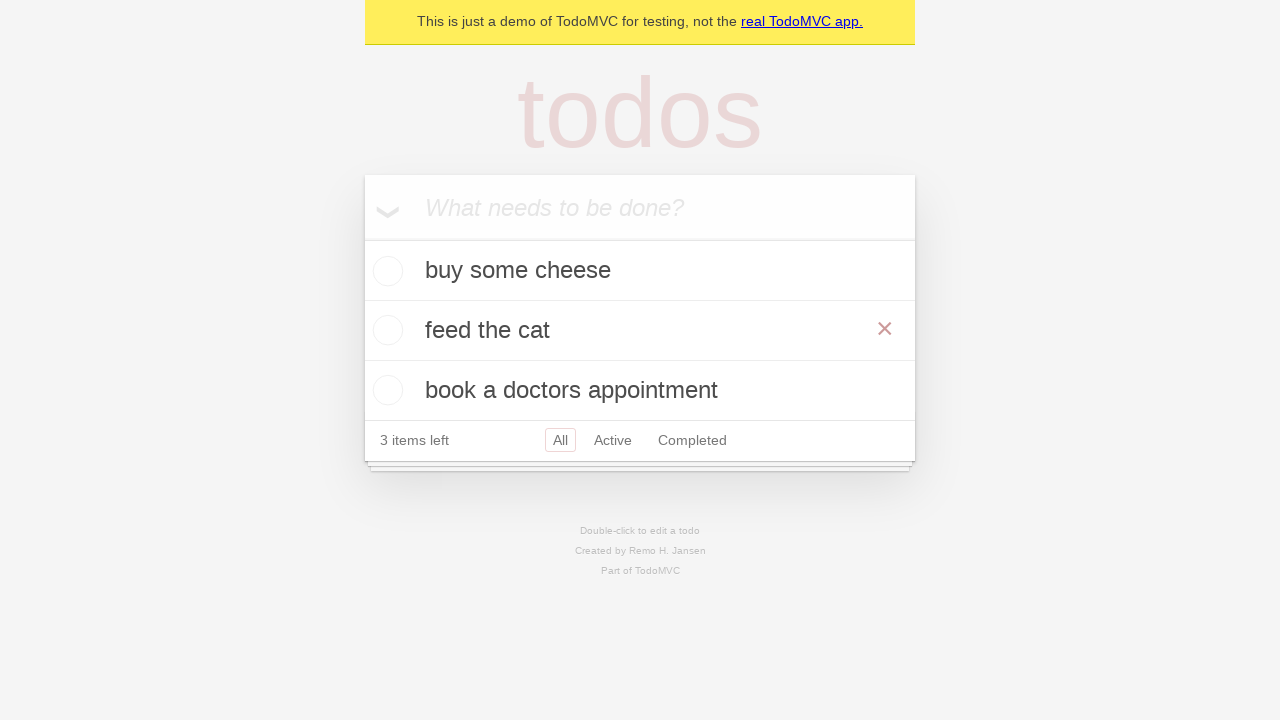

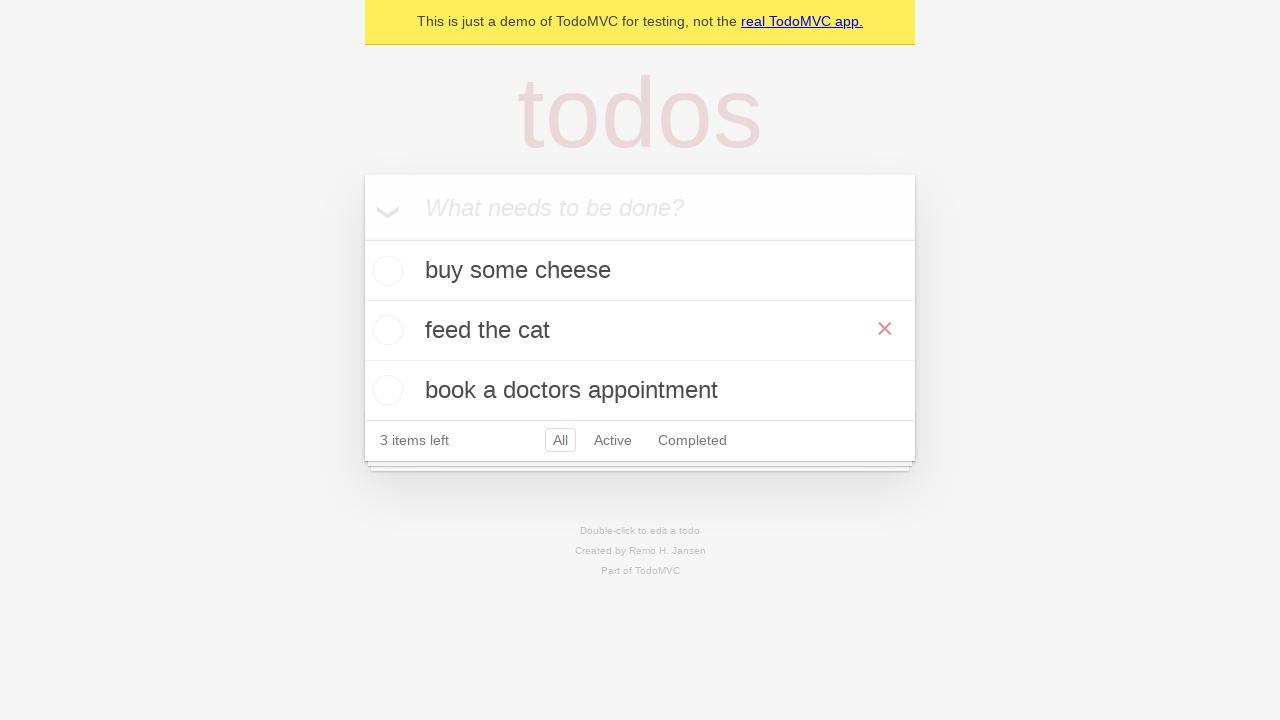